Tests that clicking the Due column header sorts the table data in ascending order by verifying the due amounts are properly ordered.

Starting URL: http://the-internet.herokuapp.com/tables

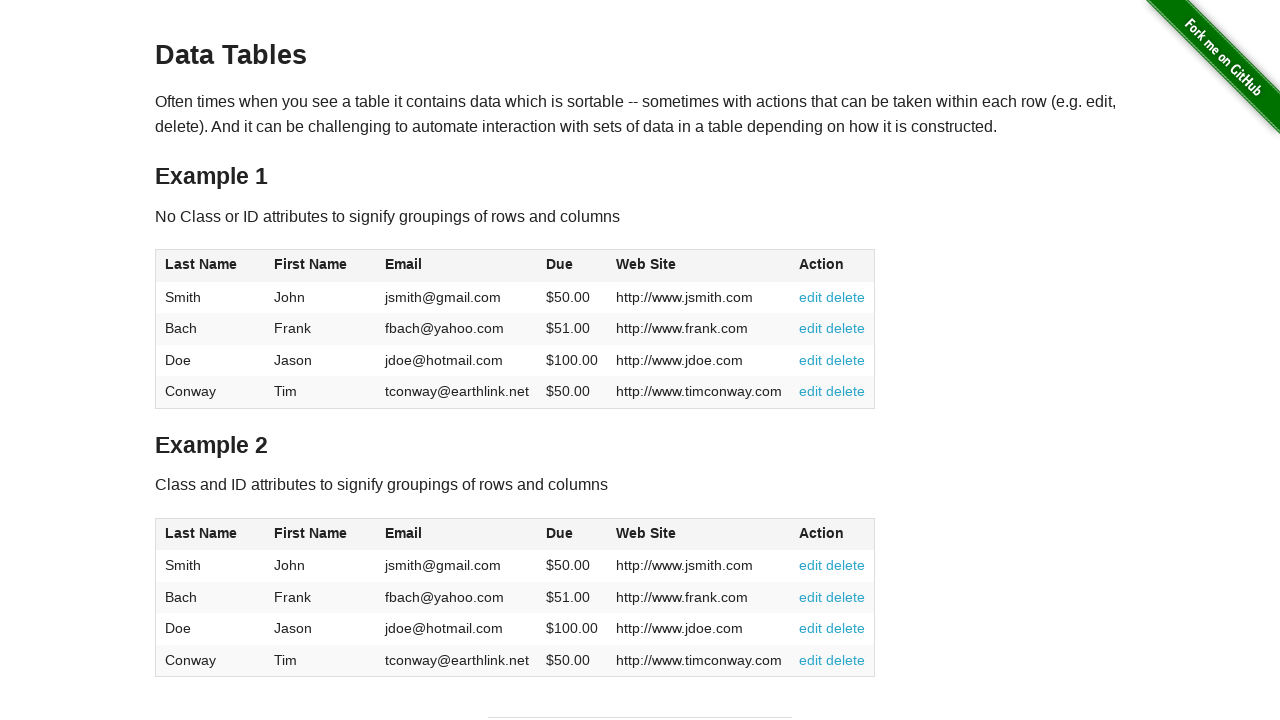

Clicked Due column header (4th column) to sort table at (572, 266) on #table1 thead tr th:nth-of-type(4)
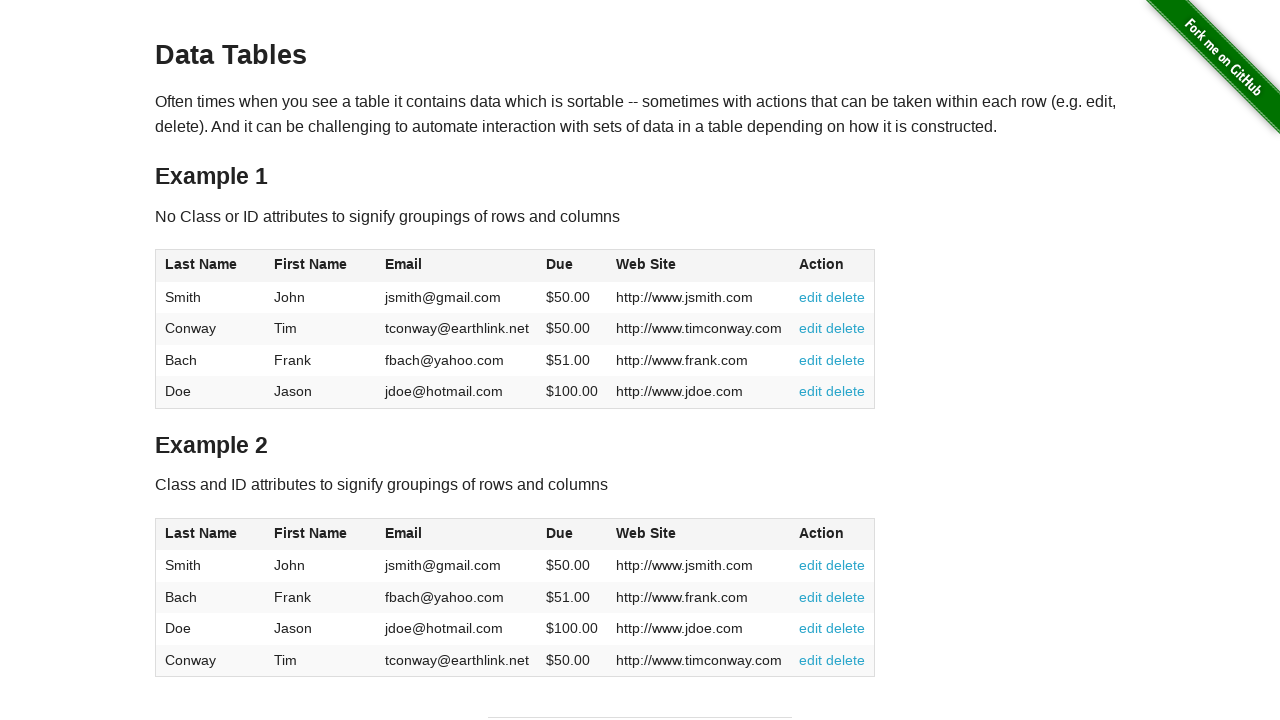

Waited for table to be sorted and Due column values to be visible
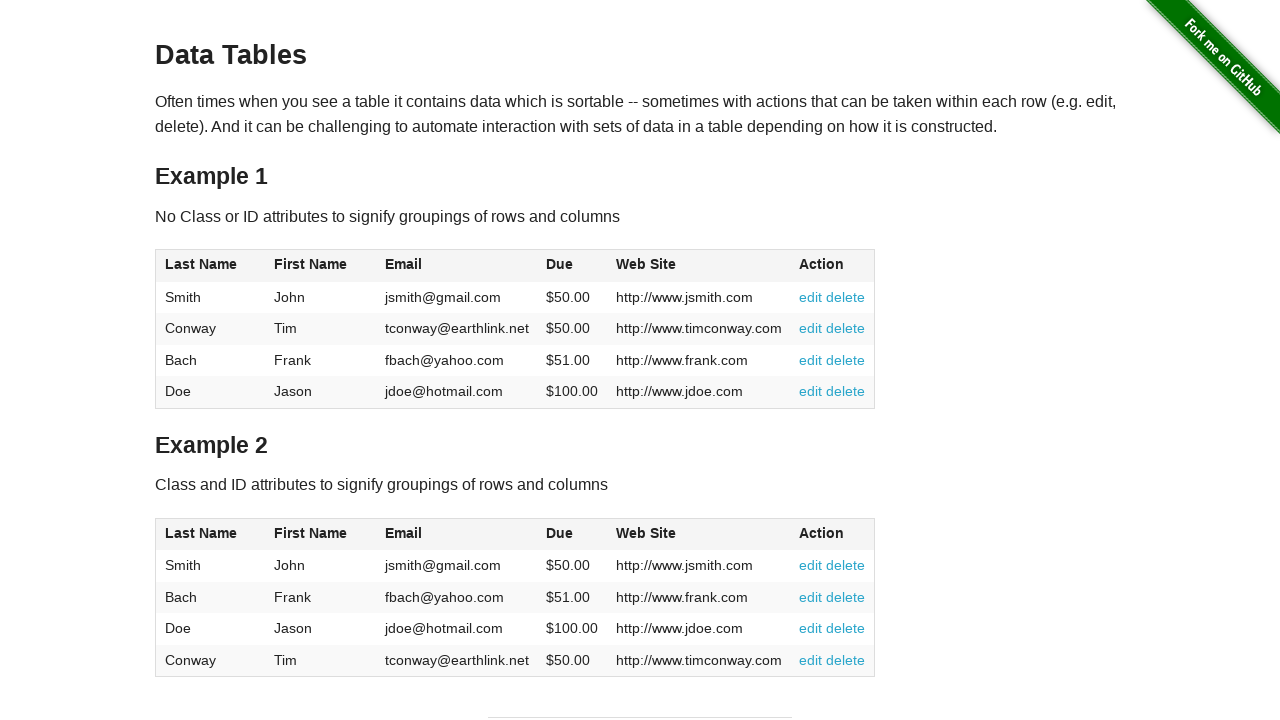

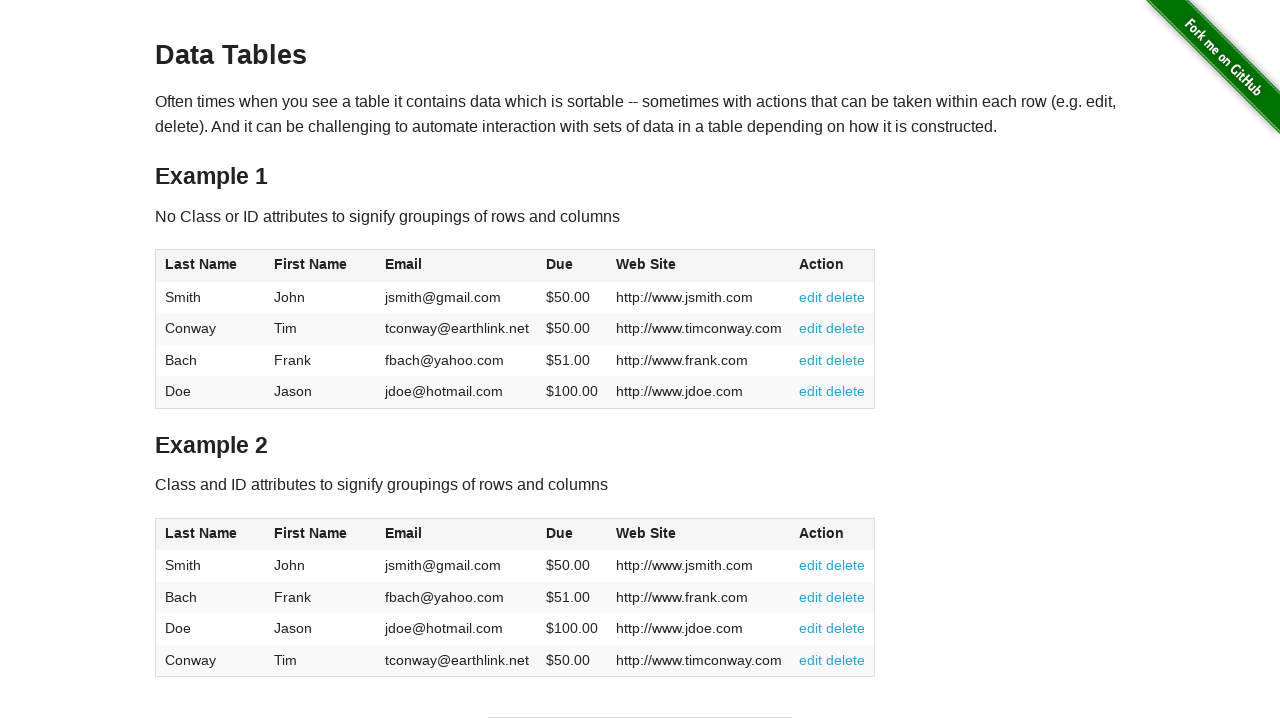